Tests navigation flow by going to Search Languages page and then clicking Start menu to return to homepage

Starting URL: https://www.99-bottles-of-beer.net/

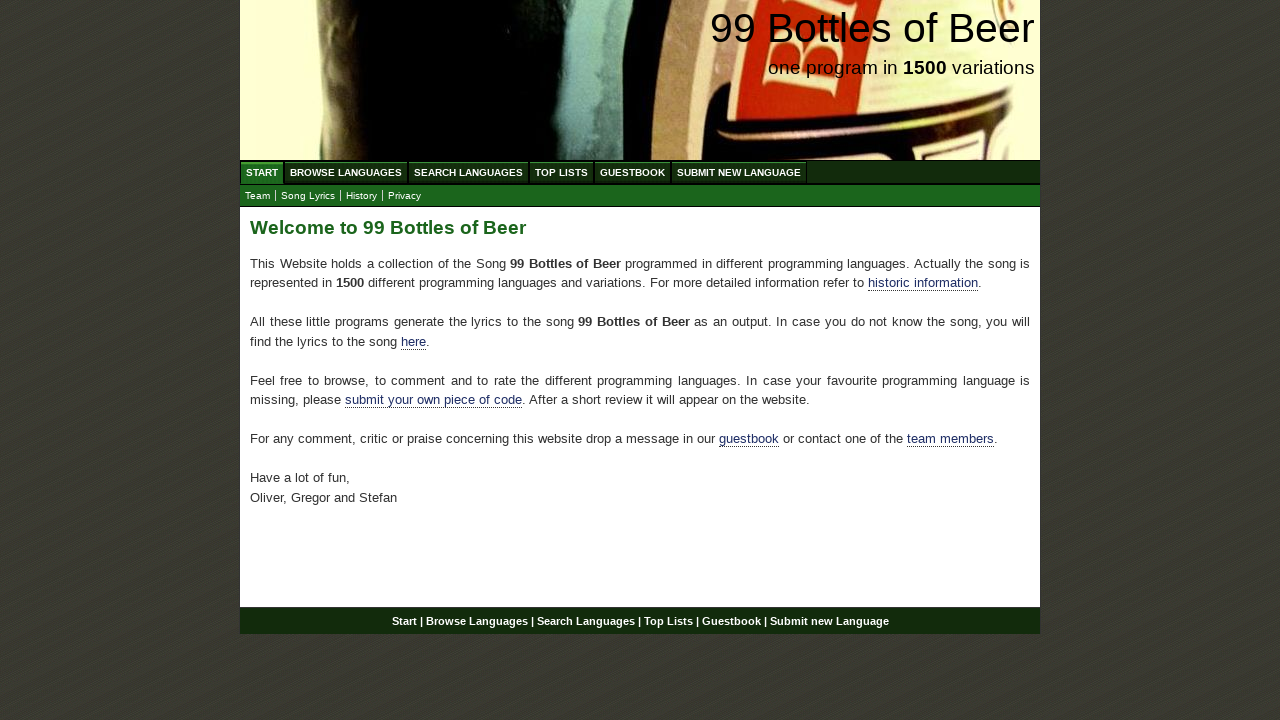

Clicked on Search Languages menu item at (468, 172) on xpath=//ul[@id='menu']/li/a[@href='/search.html']
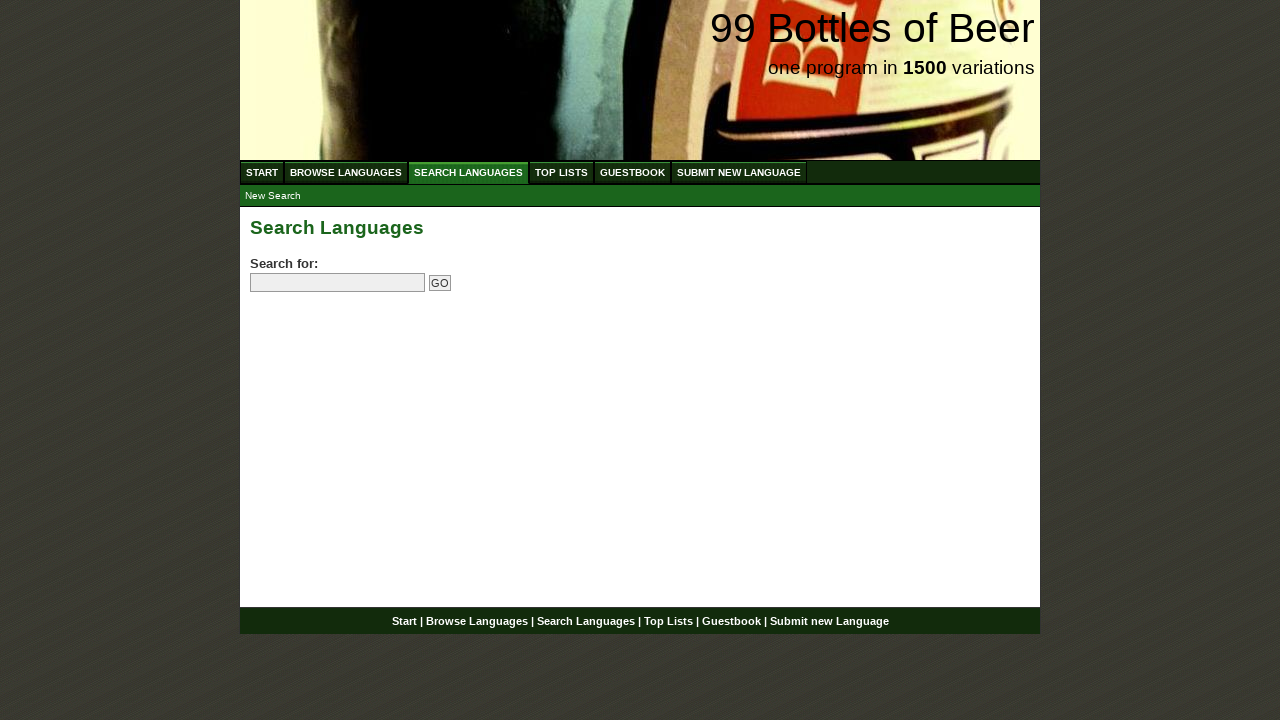

Clicked on Start menu link to navigate back to homepage at (262, 172) on xpath=//ul[@id='menu']/li/a[@href='/']
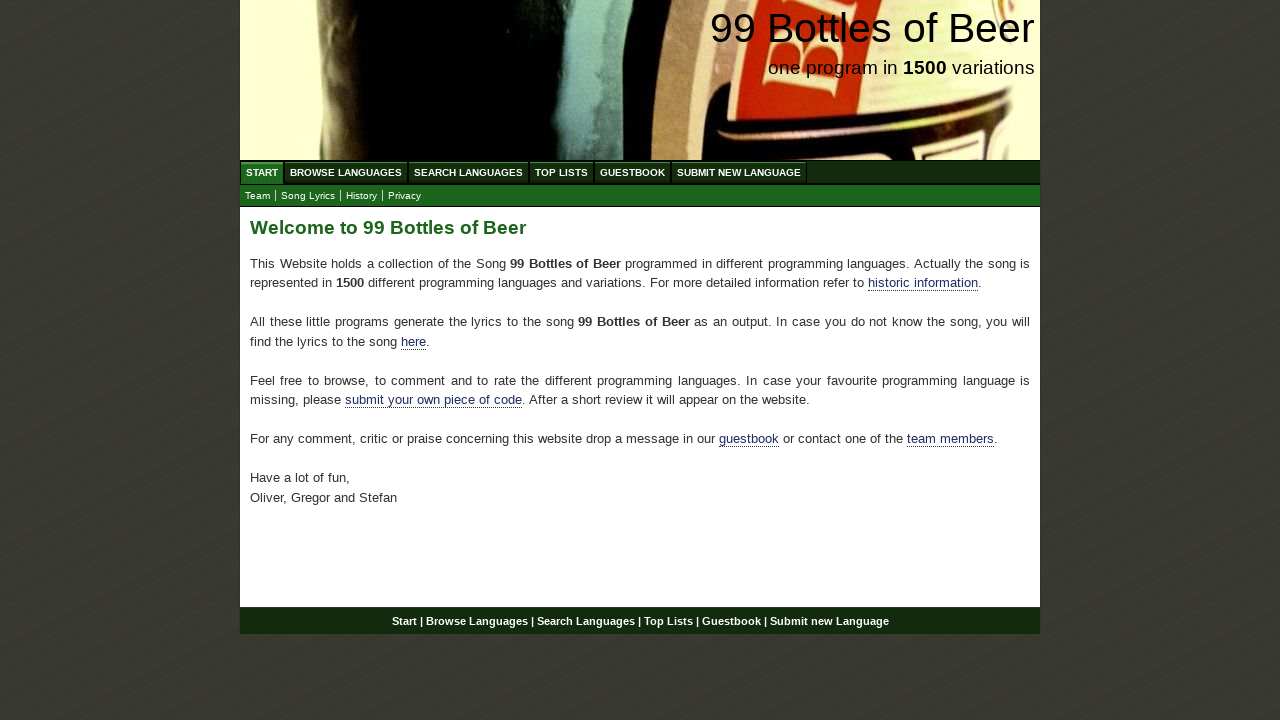

Homepage loaded and URL verified as https://www.99-bottles-of-beer.net/
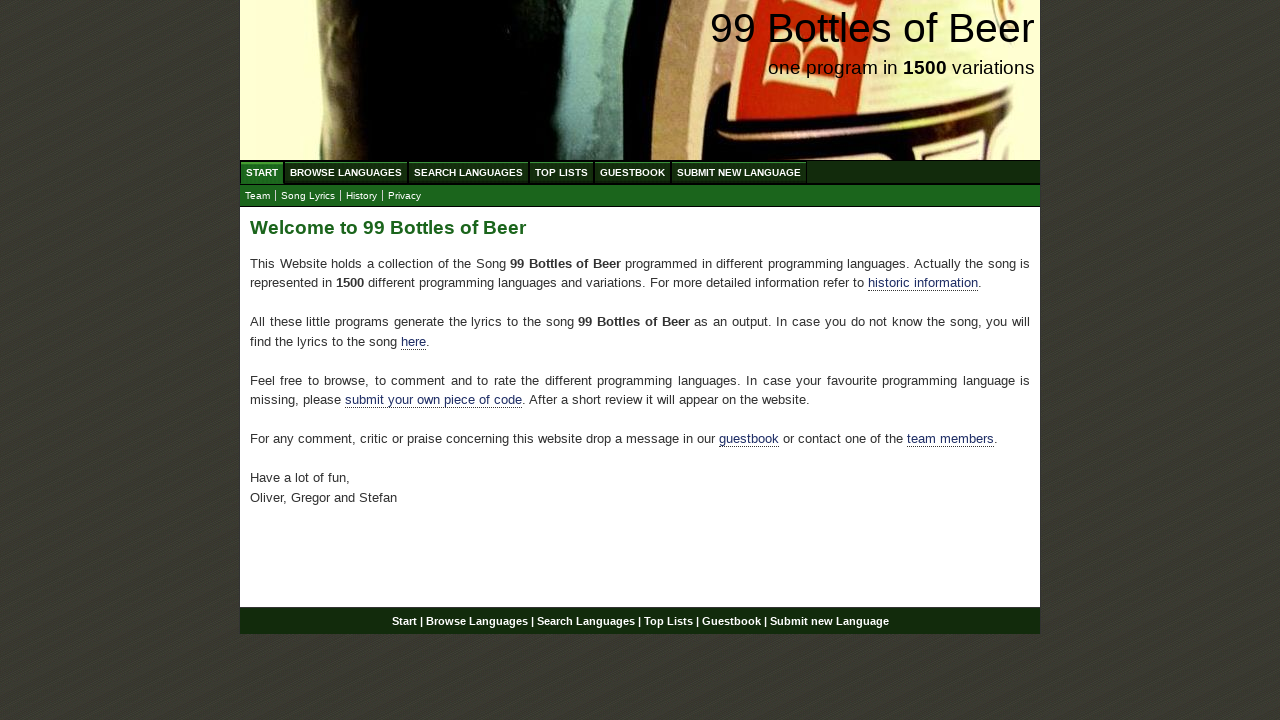

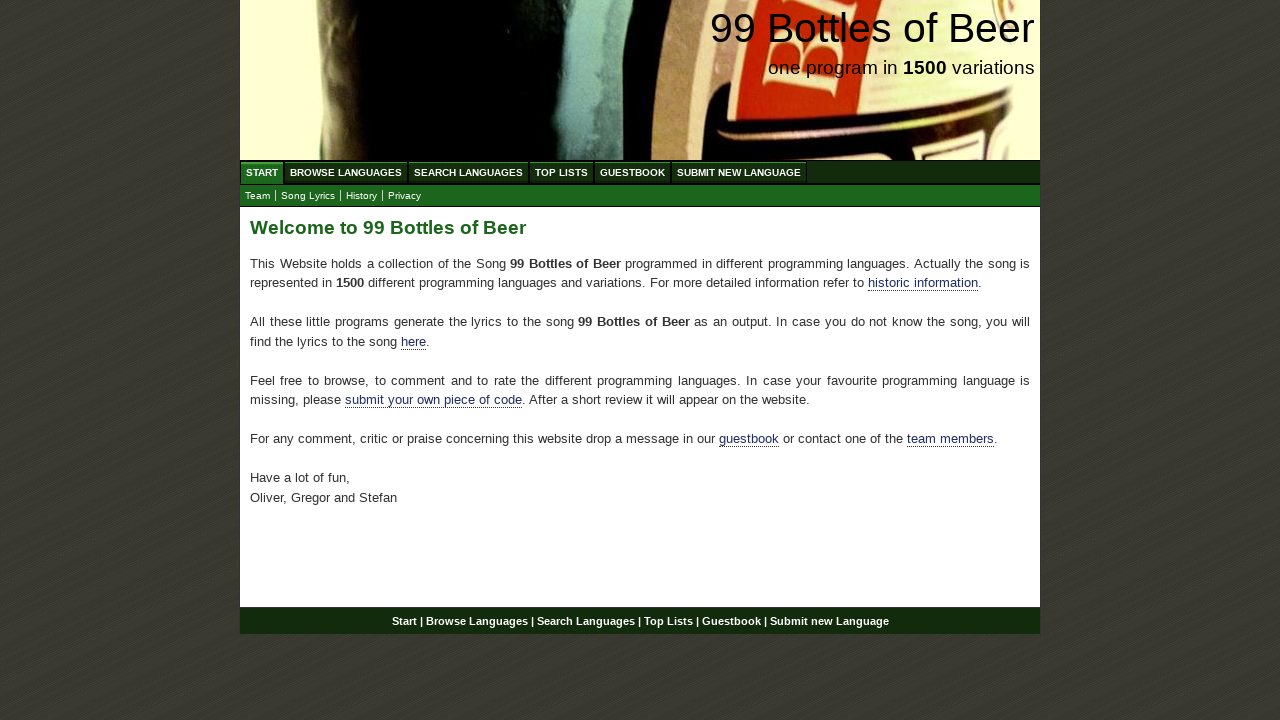